Tests the expandable accordion sections on a Selenium course content page by clicking on different headings and scrolling them into view to verify they expand properly.

Starting URL: http://greenstech.in/selenium-course-content.html

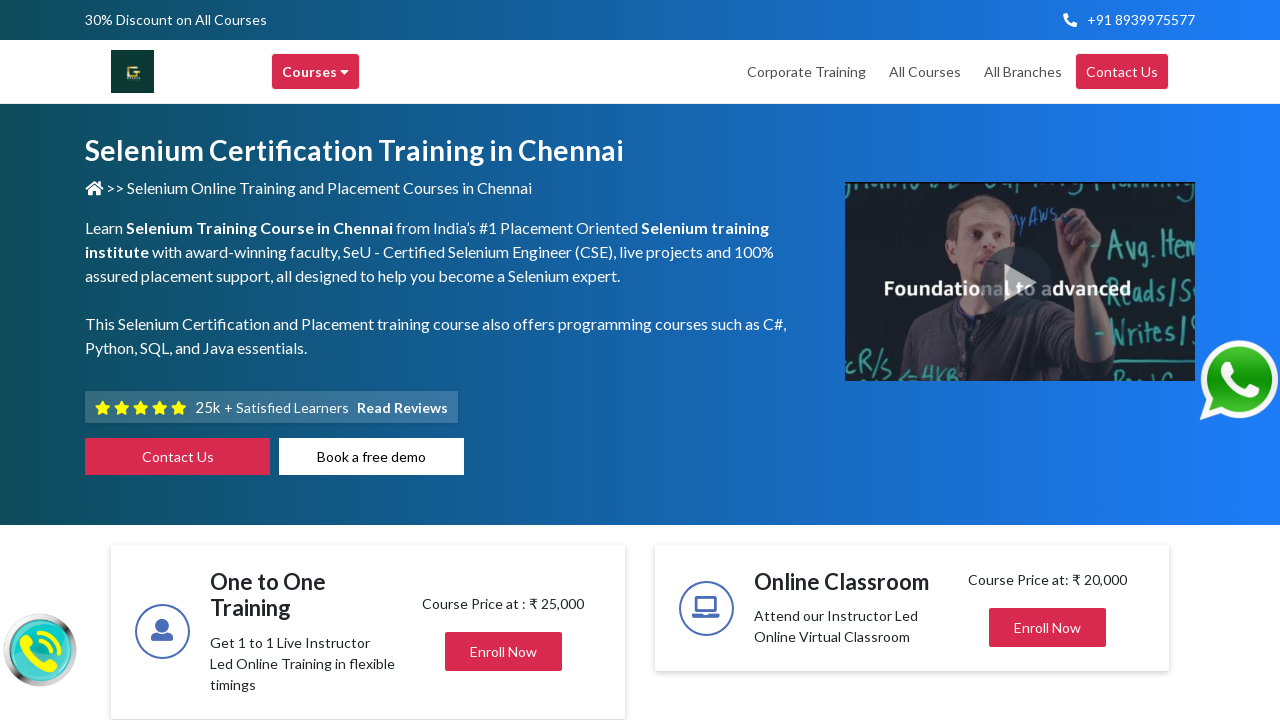

Waited for page to load (domcontentloaded)
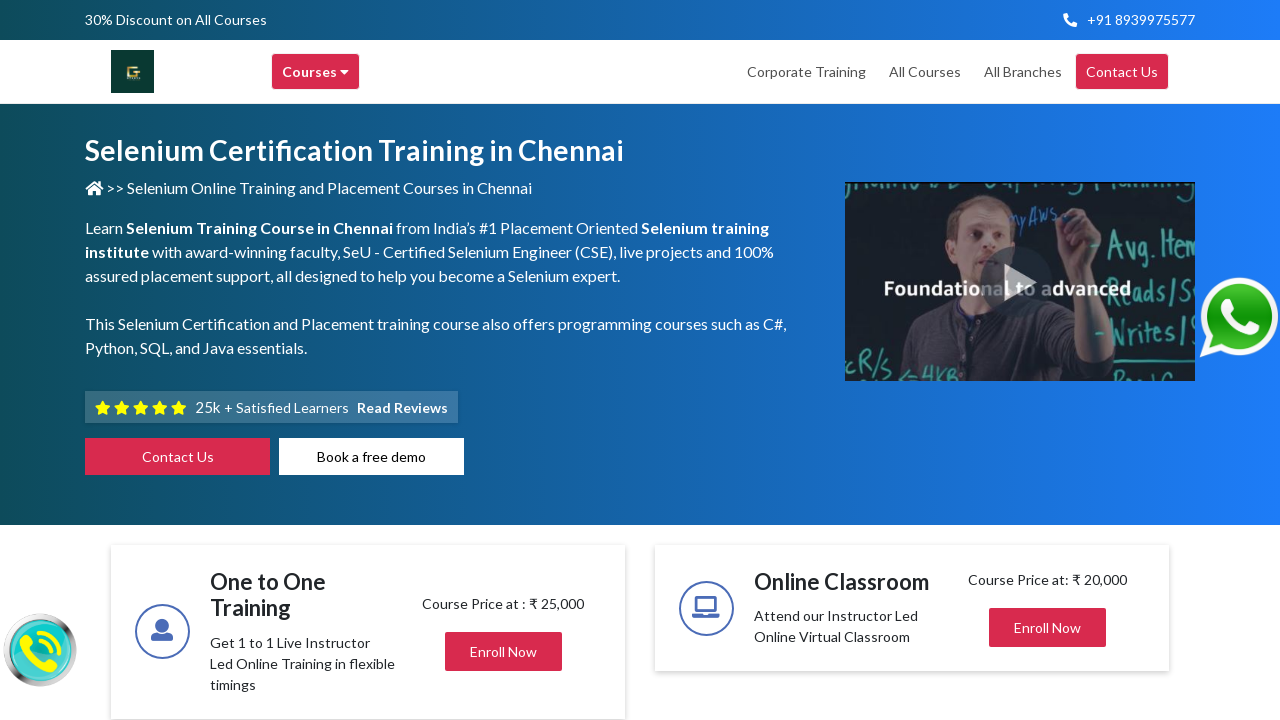

Located first heading element (heading302)
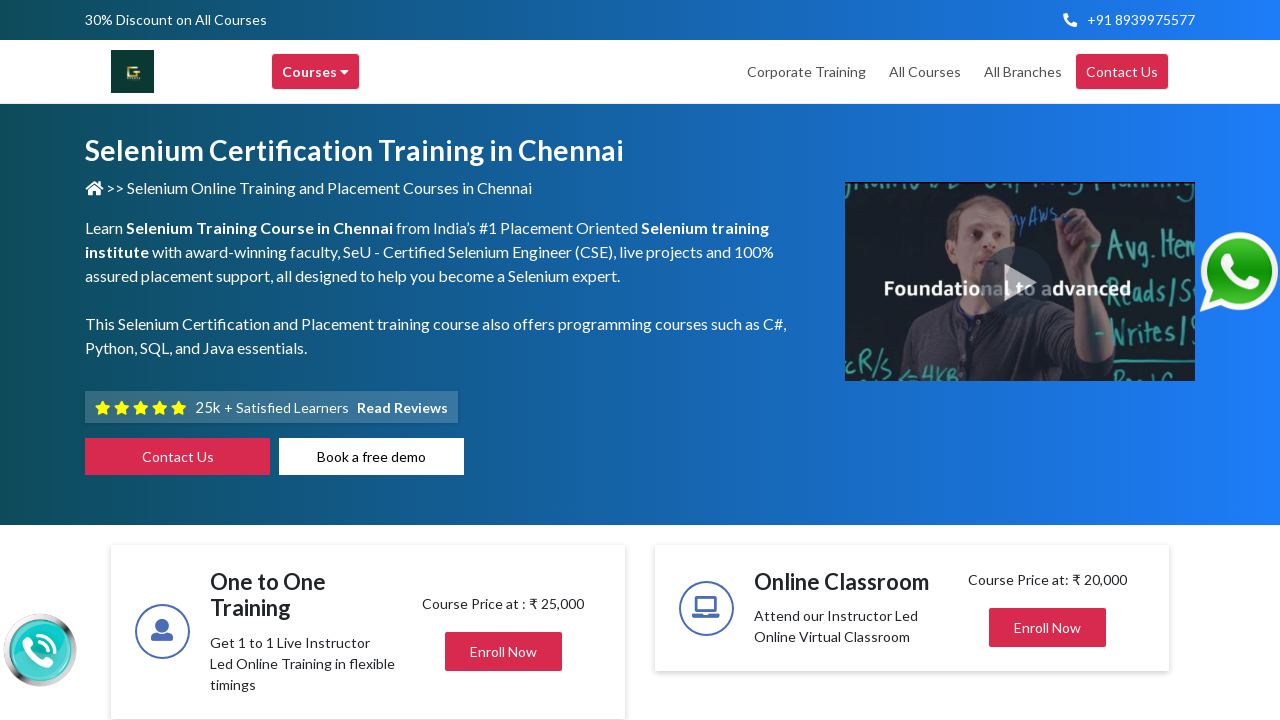

Clicked on first accordion heading (heading302) at (1048, 361) on #heading302
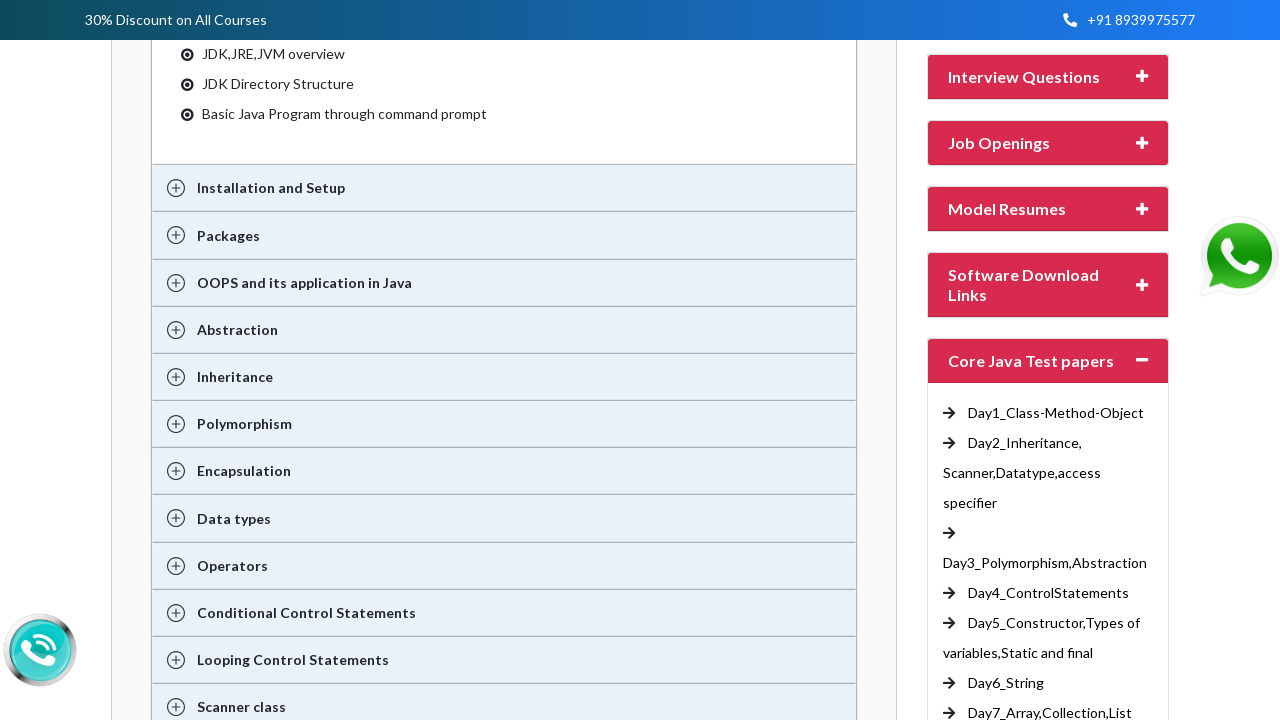

Scrolled first heading into view
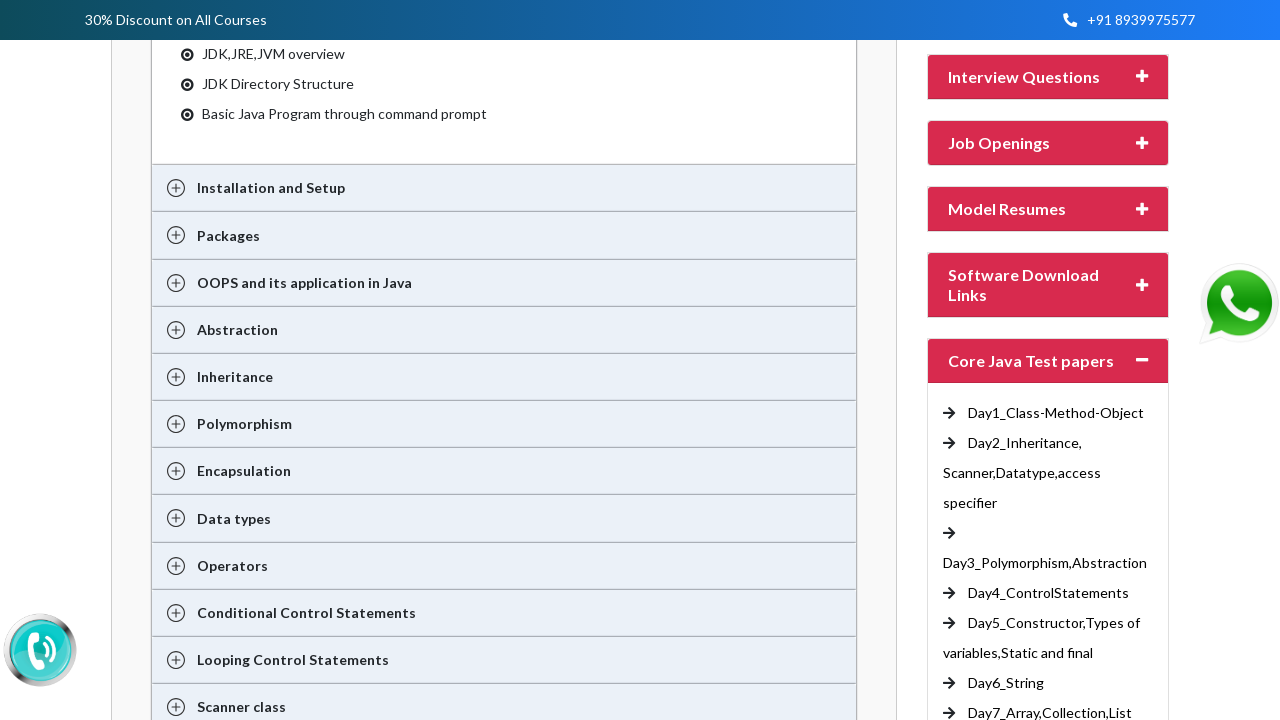

Located second heading element (heading20)
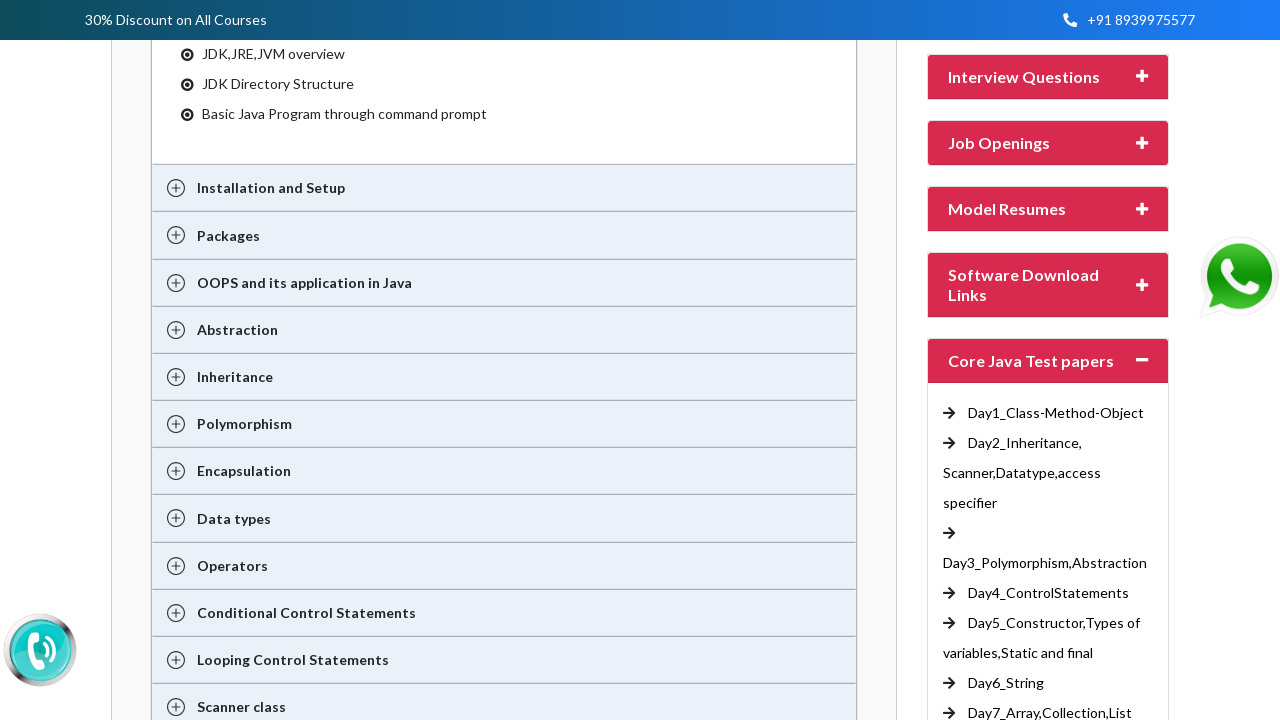

Scrolled second heading into view
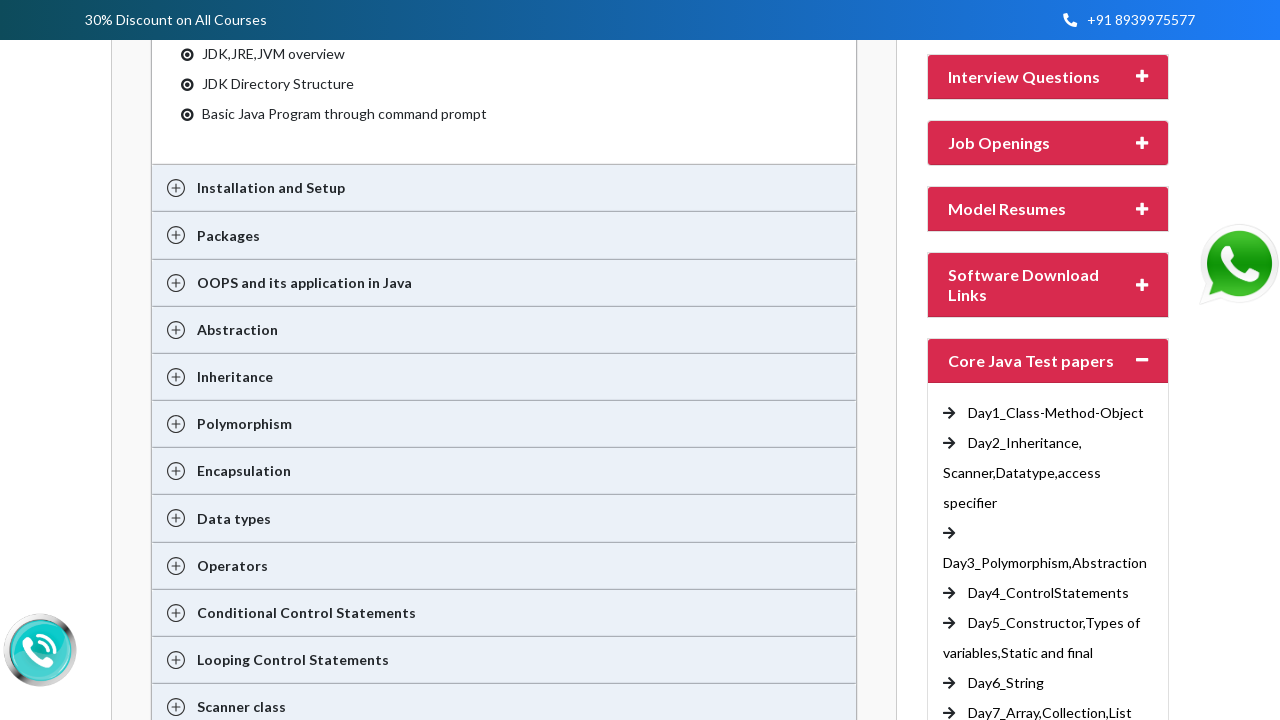

Clicked on second accordion heading (heading20) to expand it at (1048, 77) on #heading20
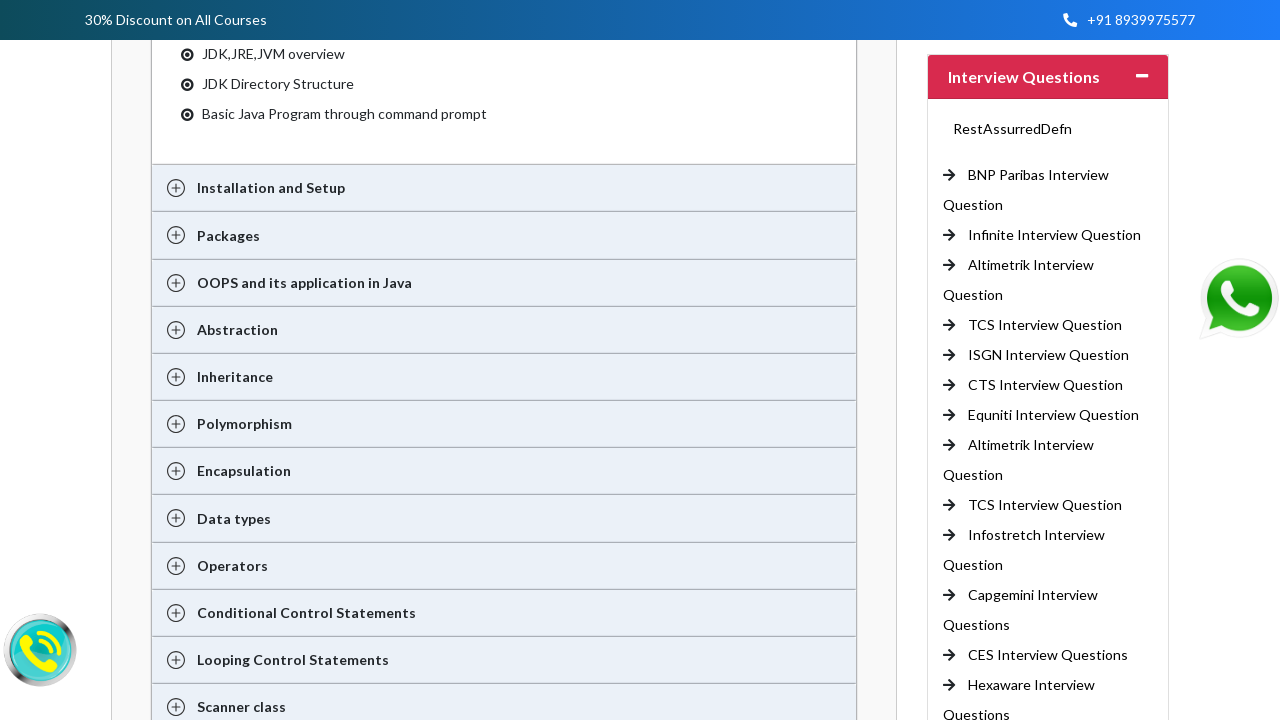

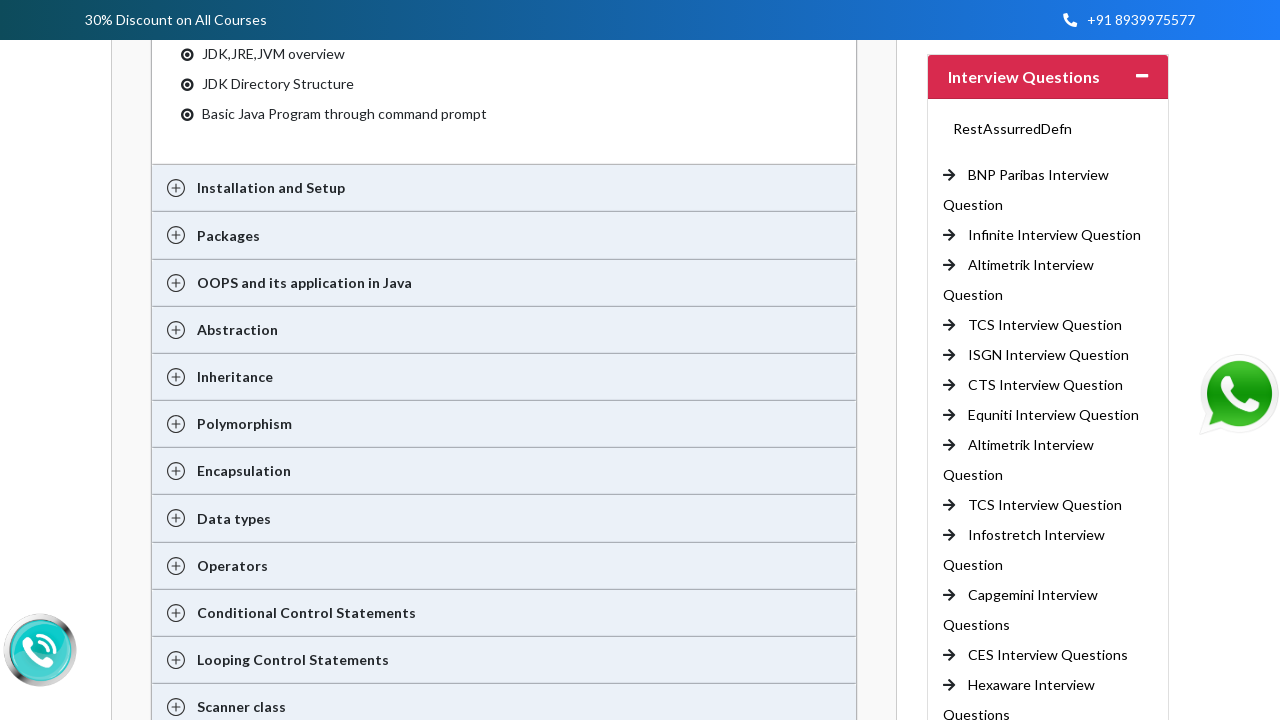